Tests JavaScript alert handling functionality including simple alerts (accept), confirmation alerts (dismiss), and prompt alerts (sendKeys and accept) on a demo automation testing site.

Starting URL: https://demo.automationtesting.in/Alerts.html

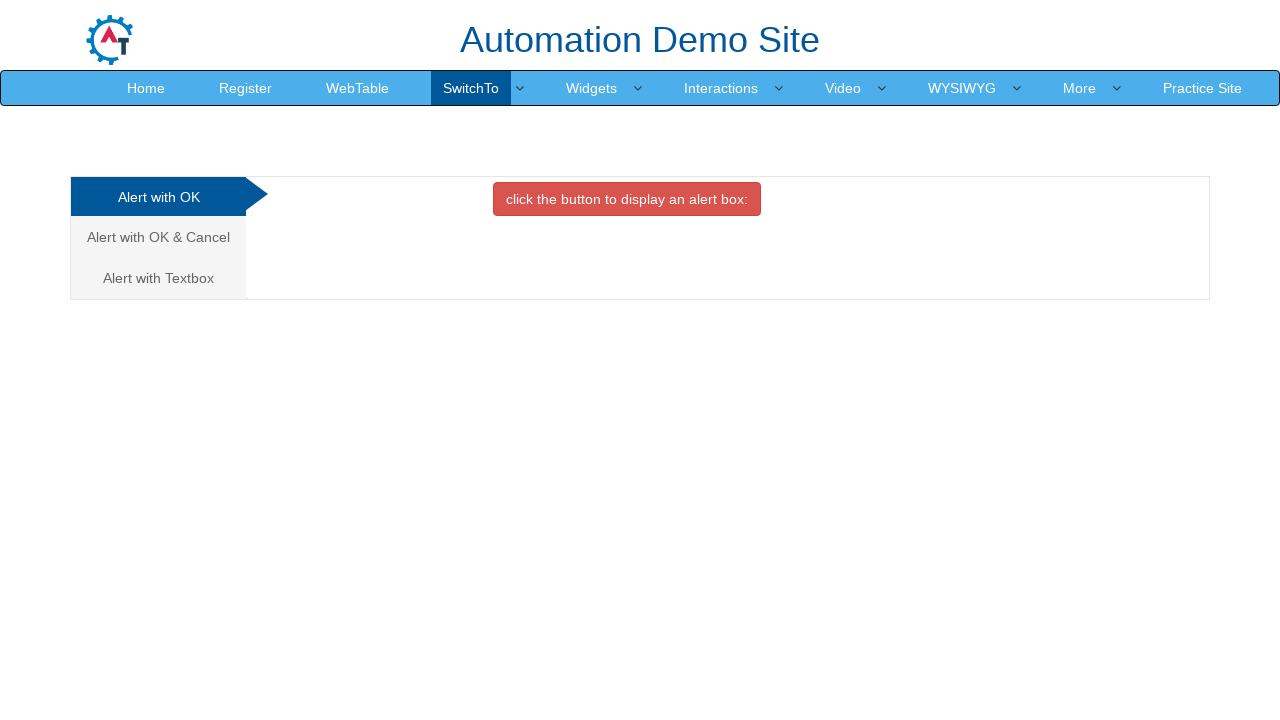

Set up dialog handler for simple alert to accept
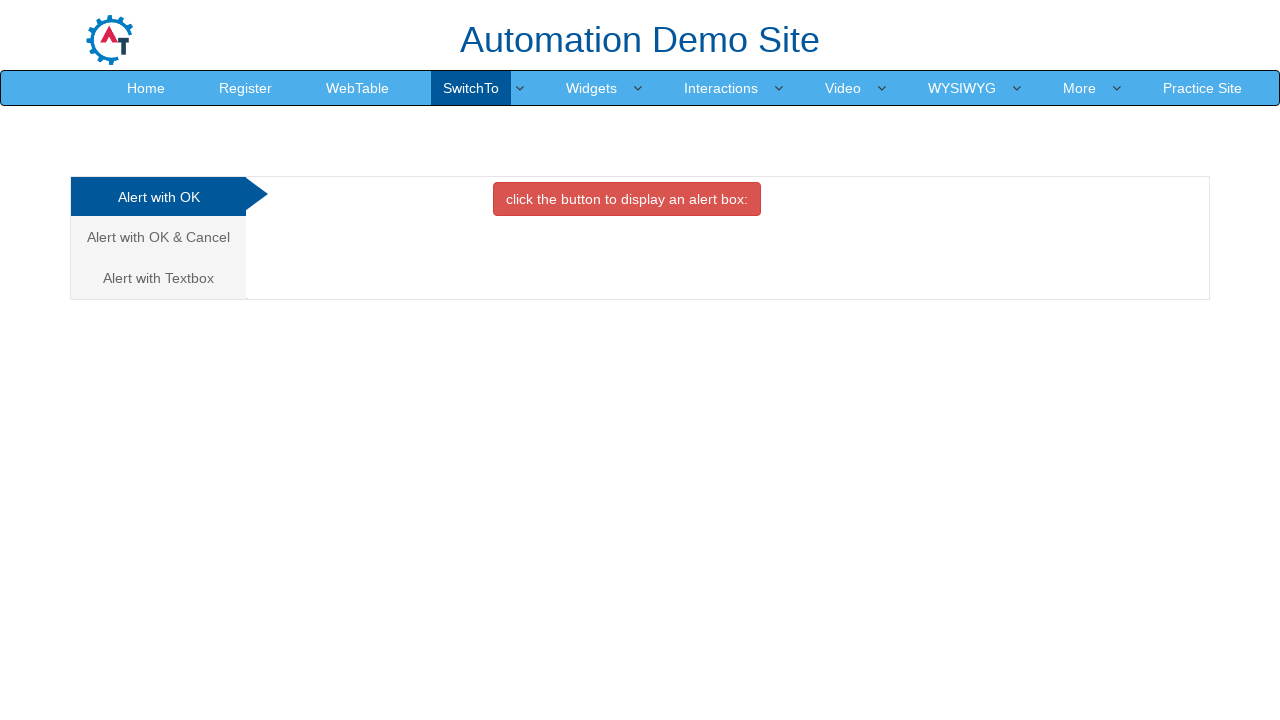

Clicked button to trigger simple alert at (627, 199) on button.btn.btn-danger
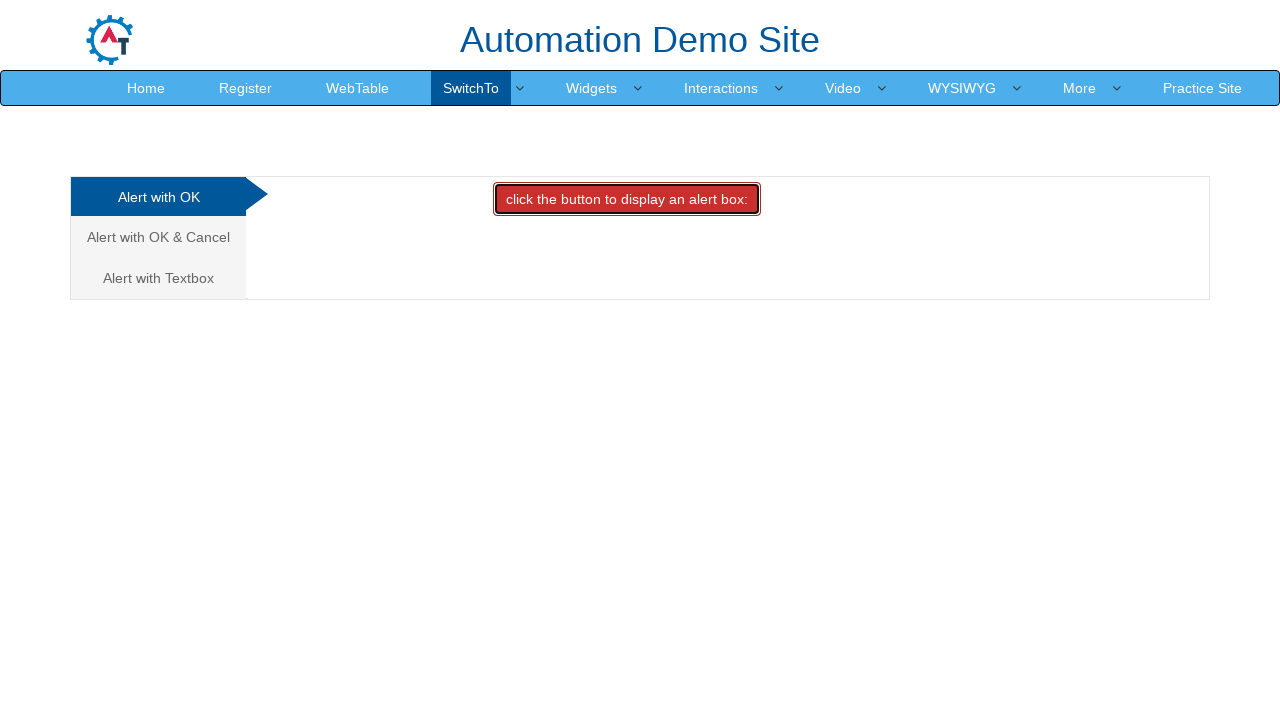

Waited 1 second for simple alert to process
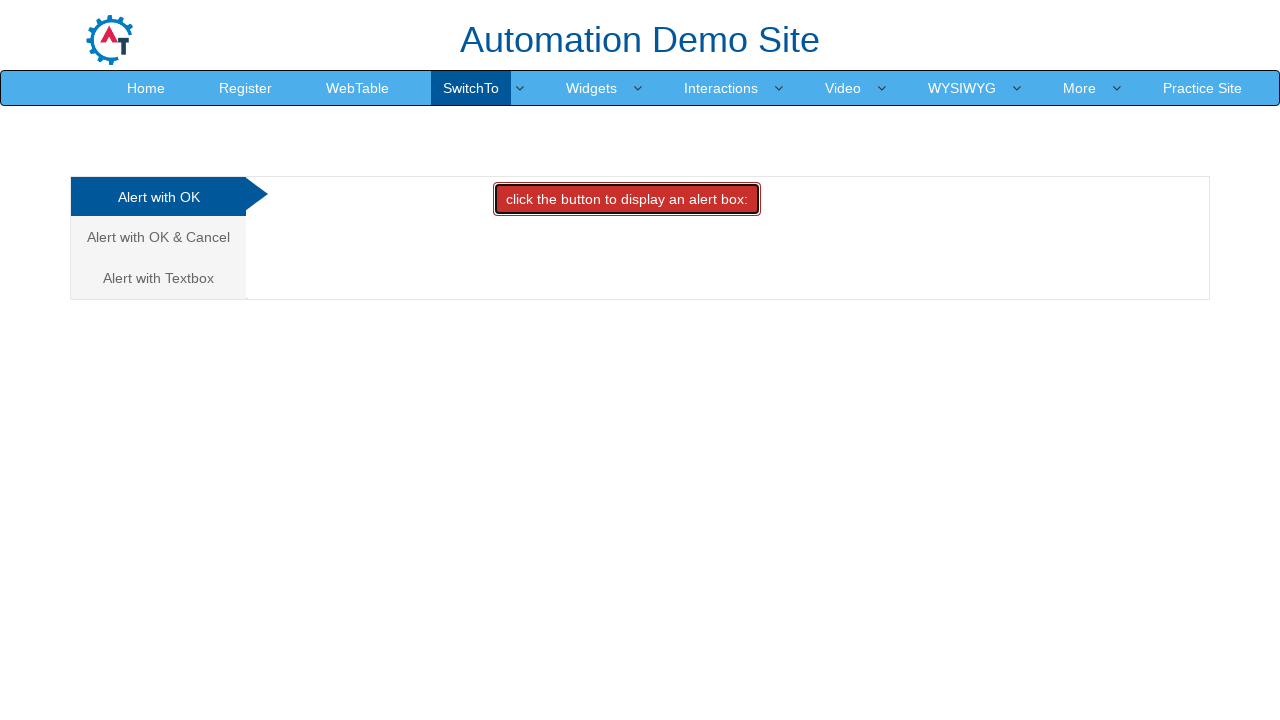

Clicked second tab for confirmation alert at (158, 237) on (//a[@class='analystic'])[2]
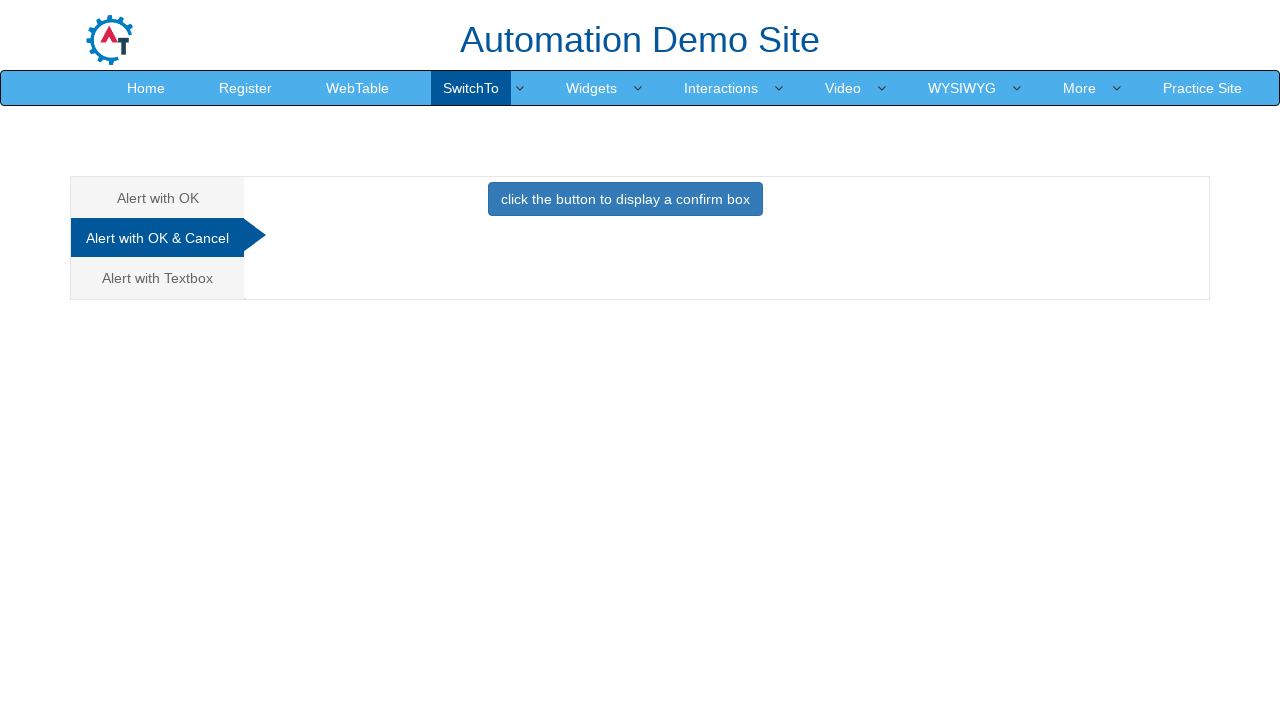

Waited 1 second for tab to load
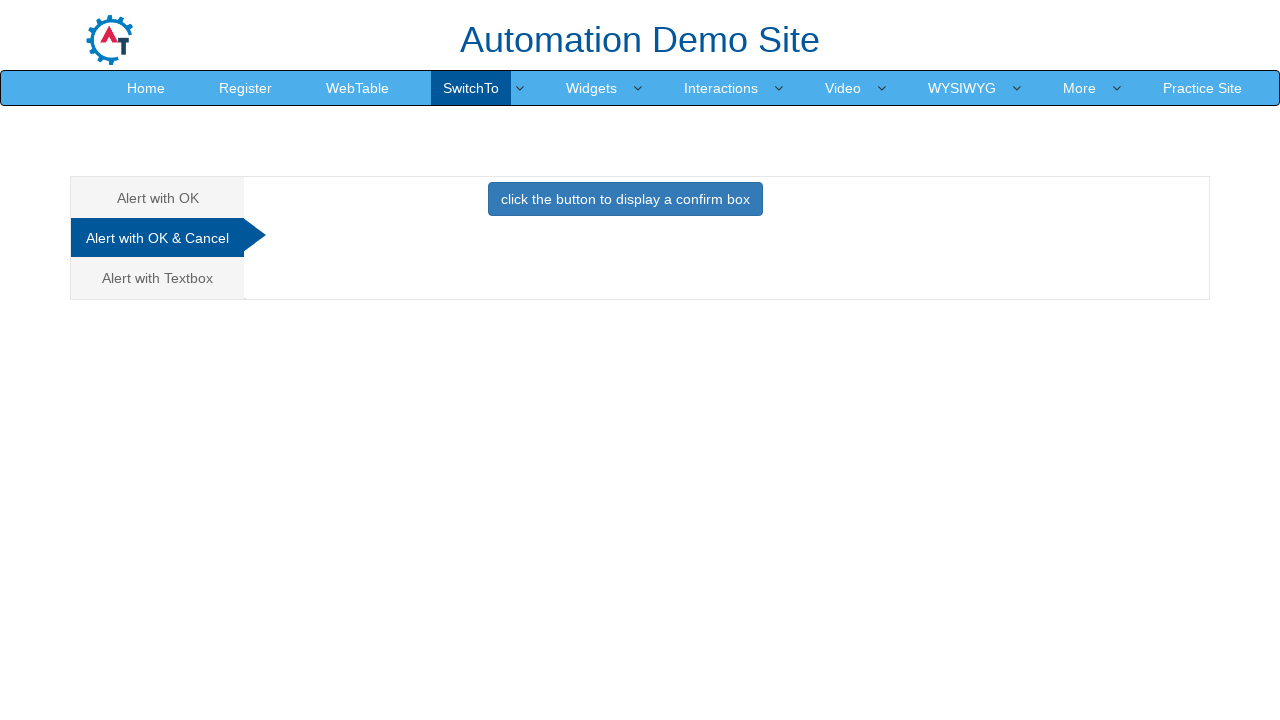

Set up dialog handler for confirmation alert to dismiss
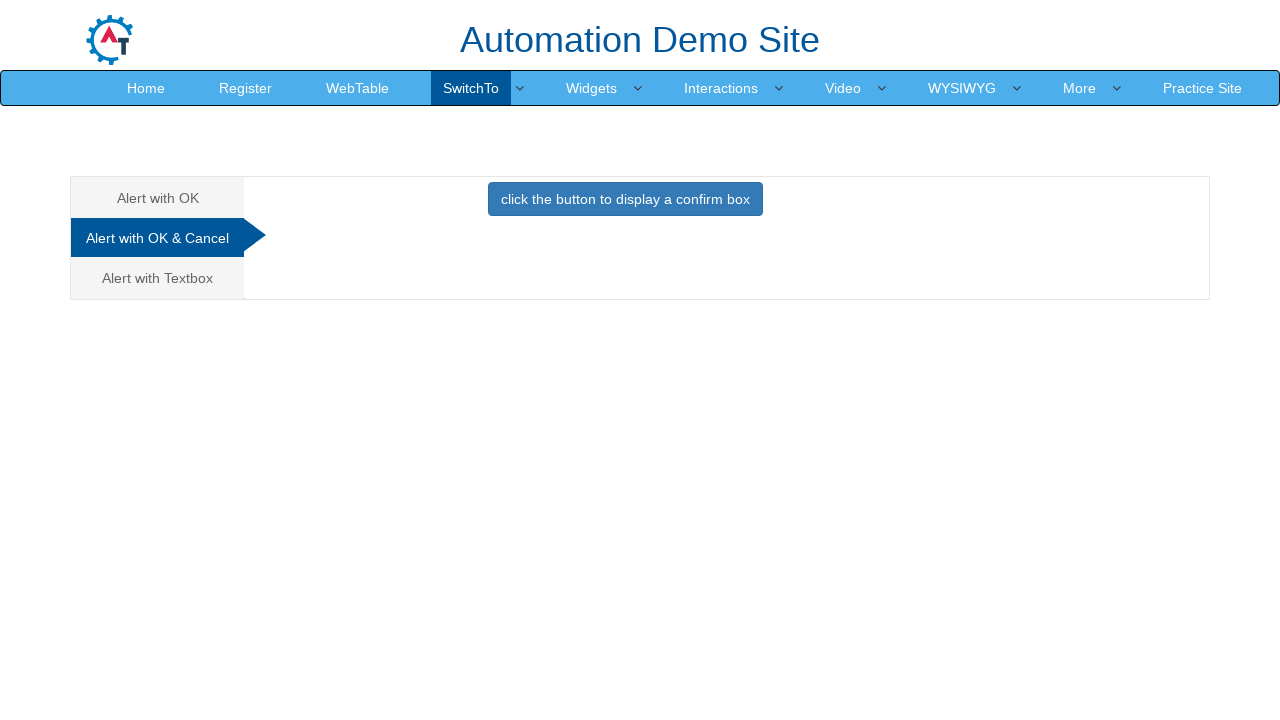

Clicked button to trigger confirmation alert at (625, 199) on button.btn.btn-primary
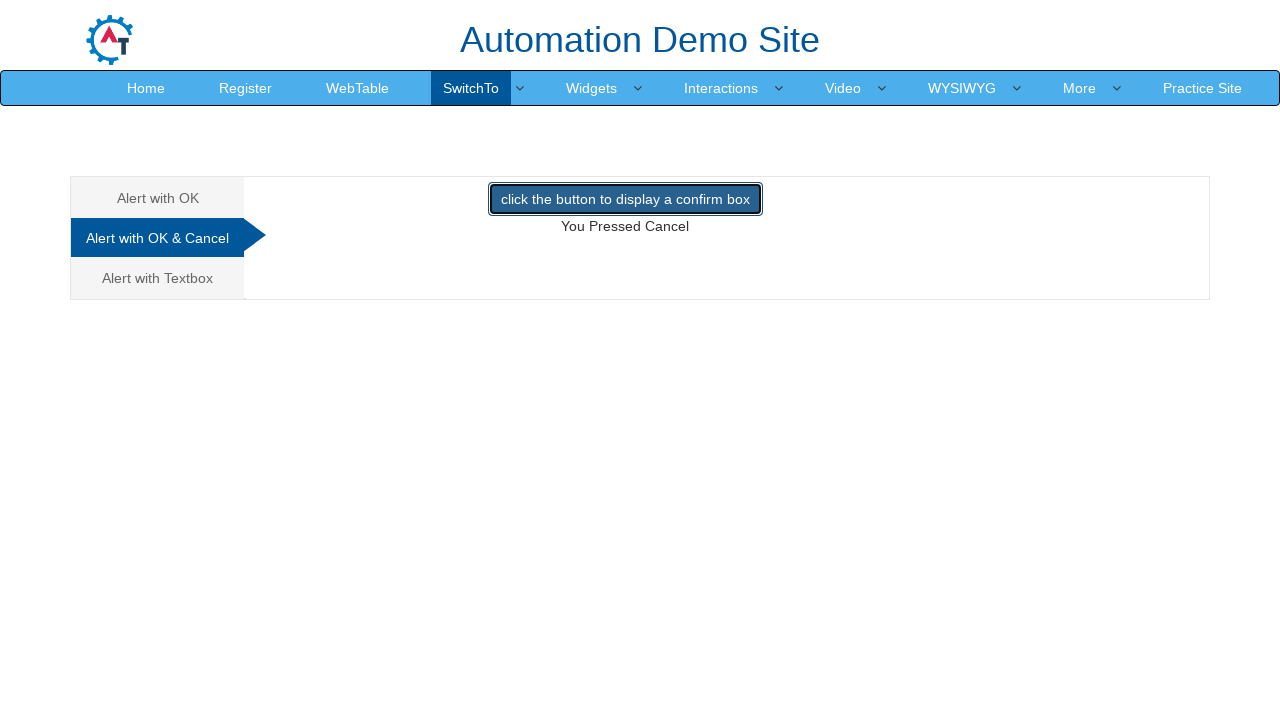

Waited 1 second for confirmation alert to process
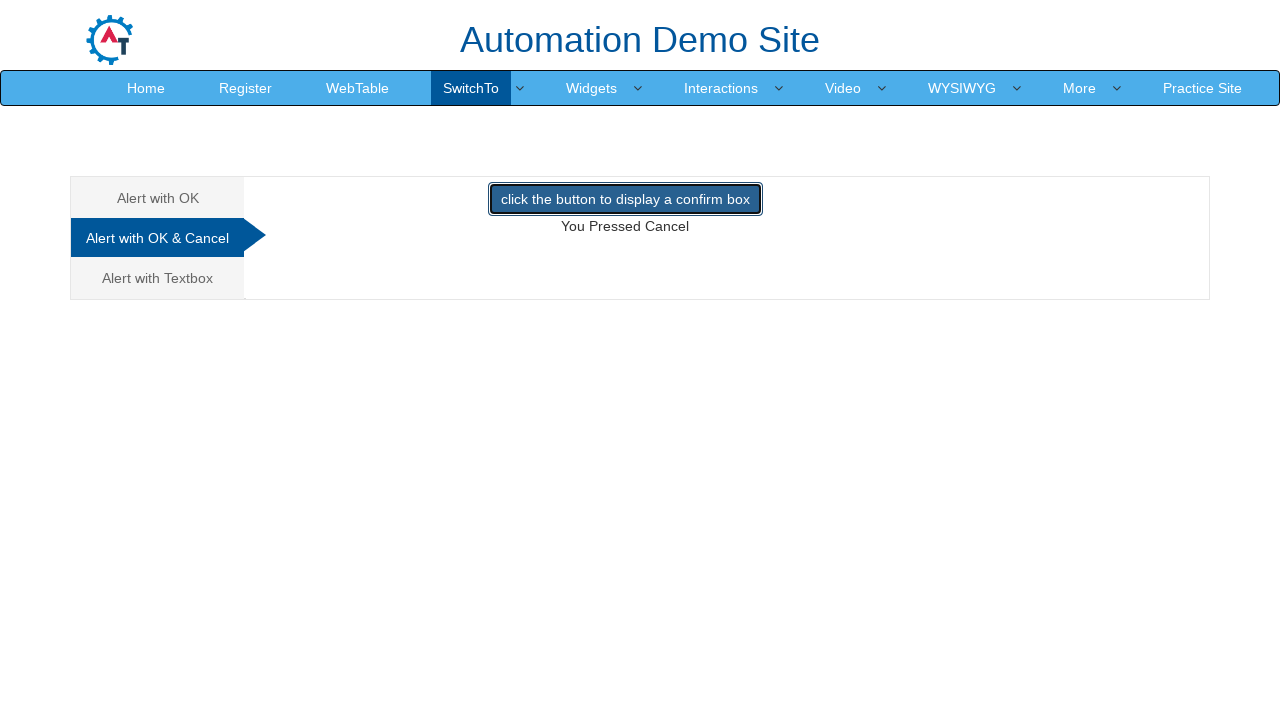

Located confirmation message element
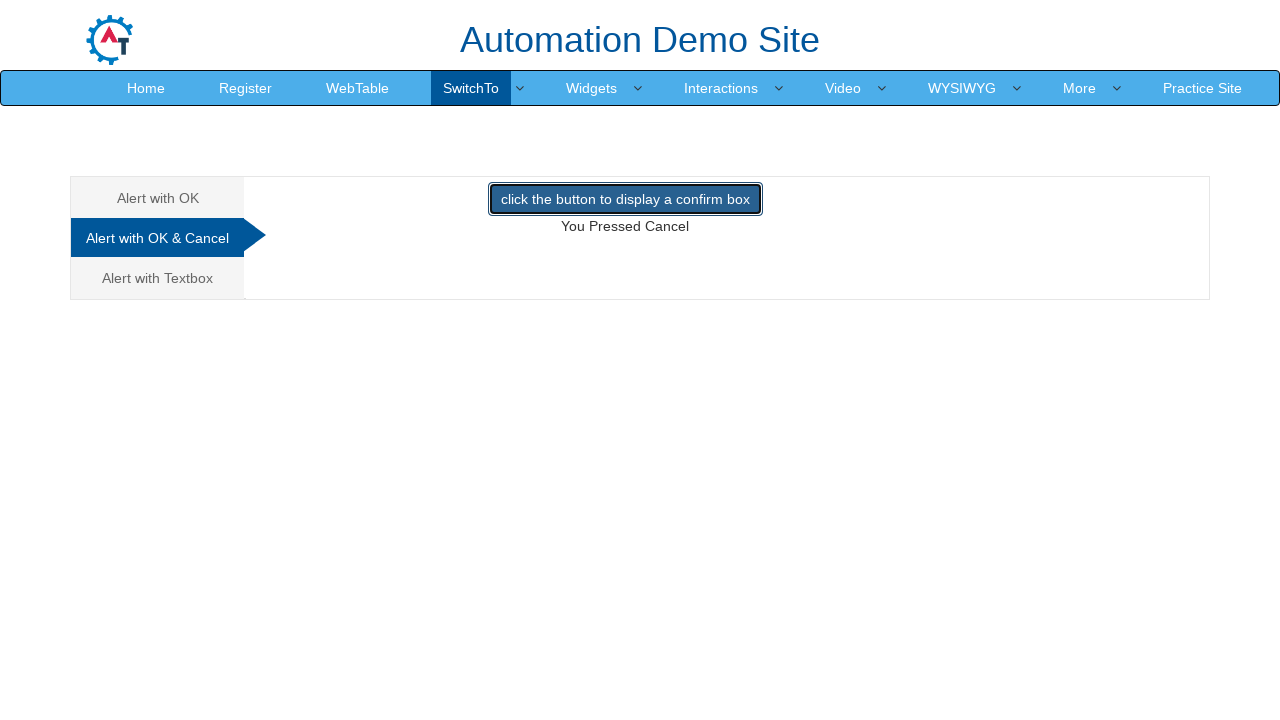

Confirmation message appeared
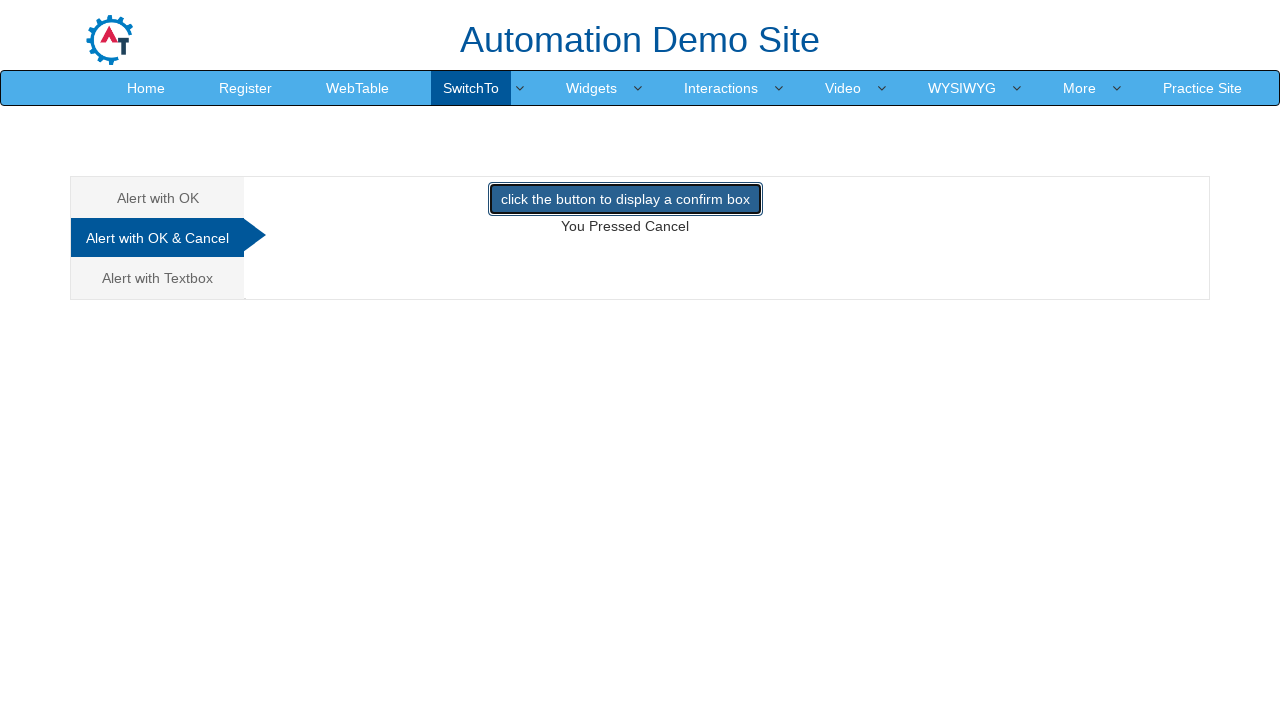

Clicked third tab for prompt alert at (158, 278) on (//a[@class='analystic'])[3]
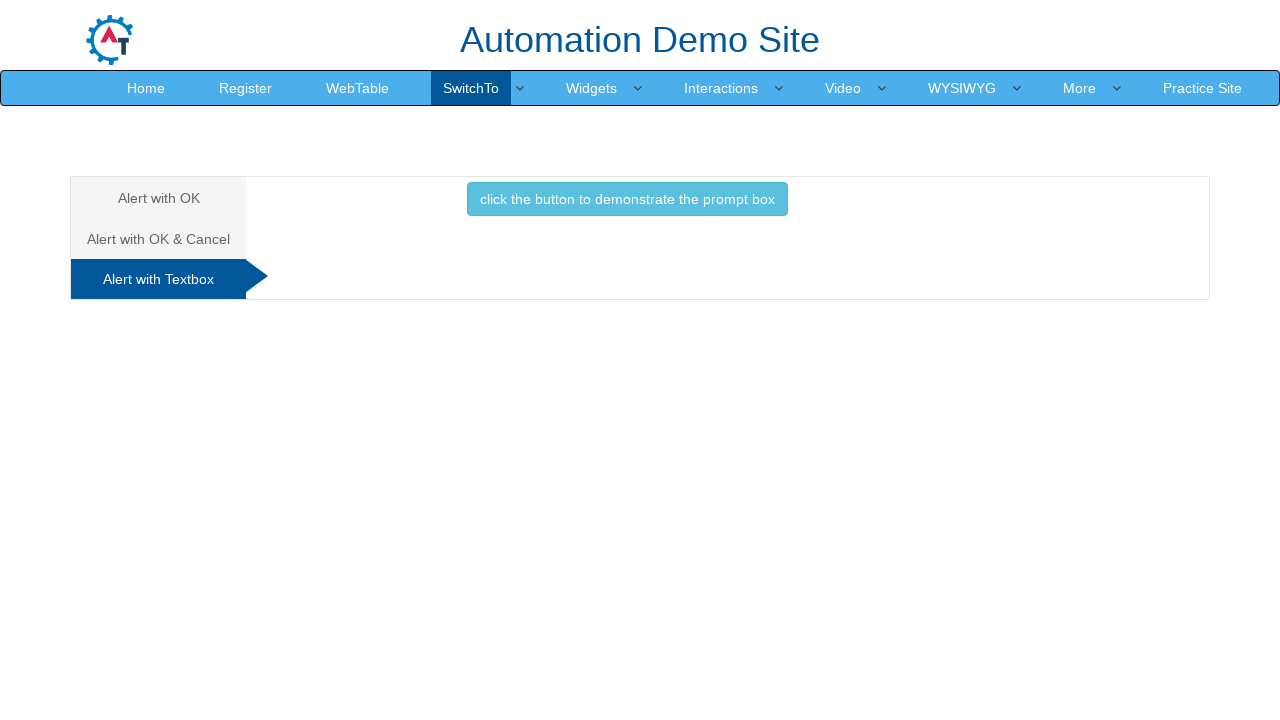

Waited 1 second for tab to load
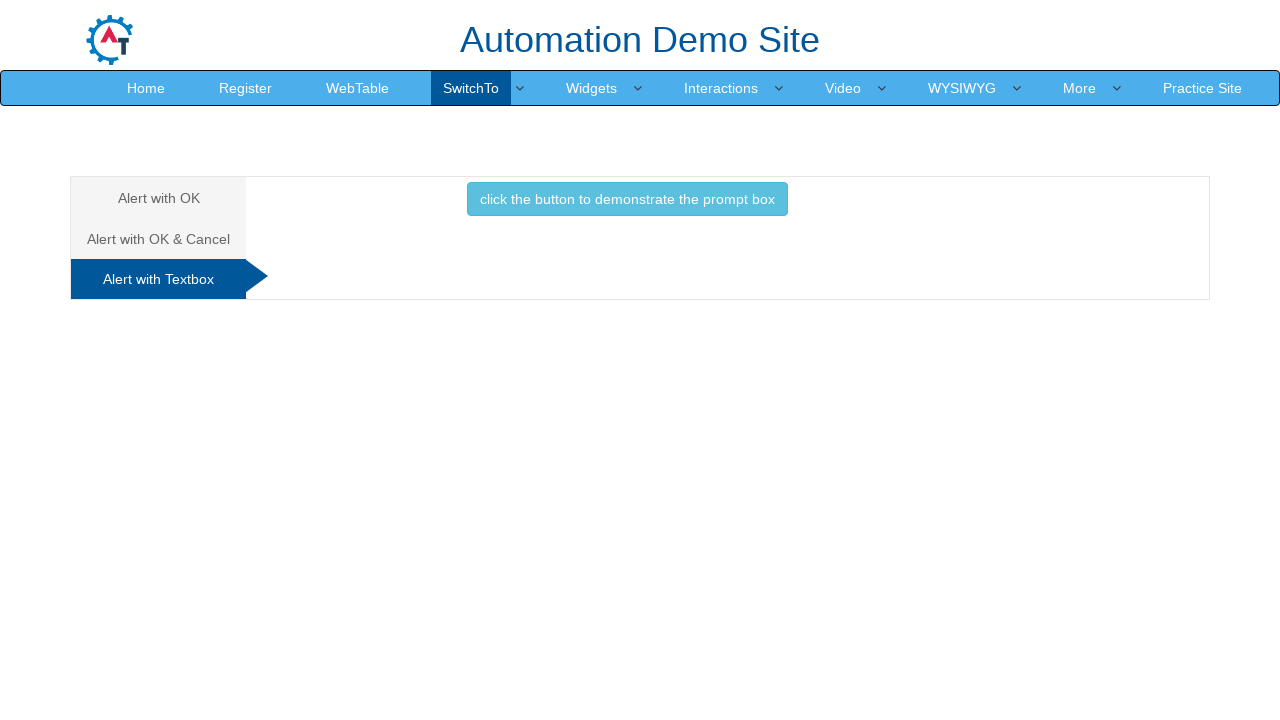

Set up dialog handler for prompt alert to enter text and accept
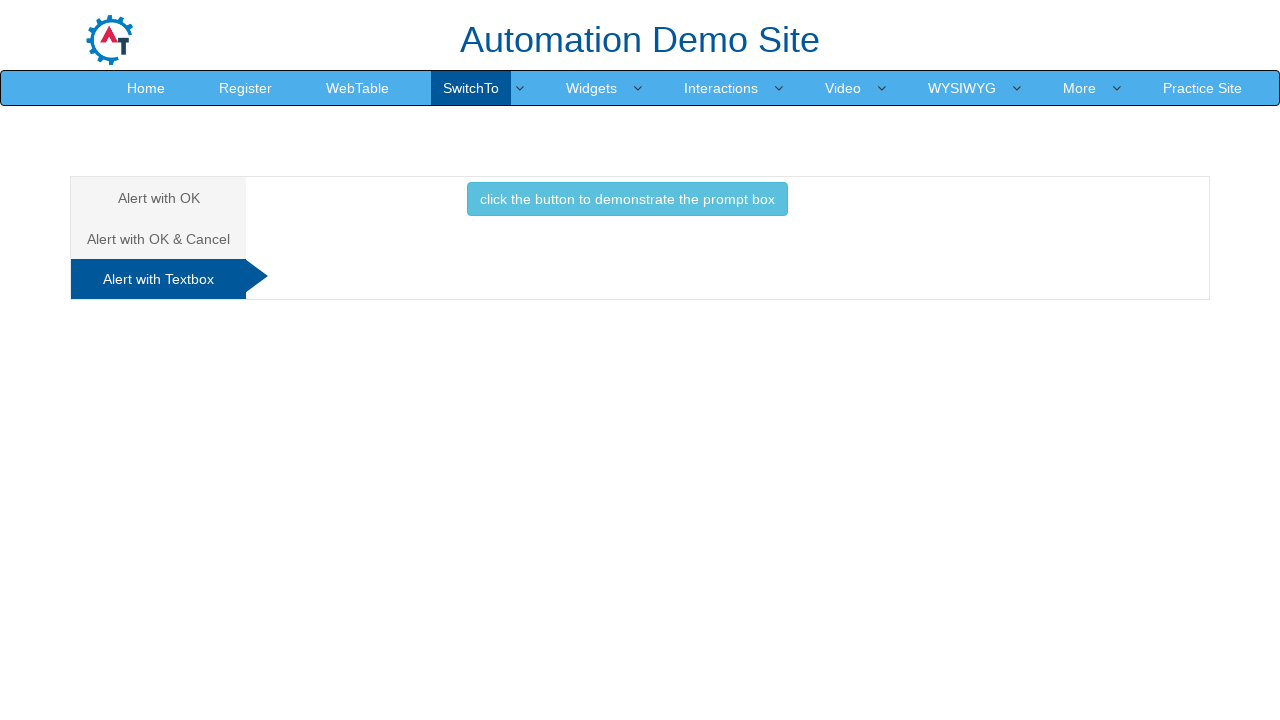

Clicked button to trigger prompt alert at (627, 199) on button.btn.btn-info
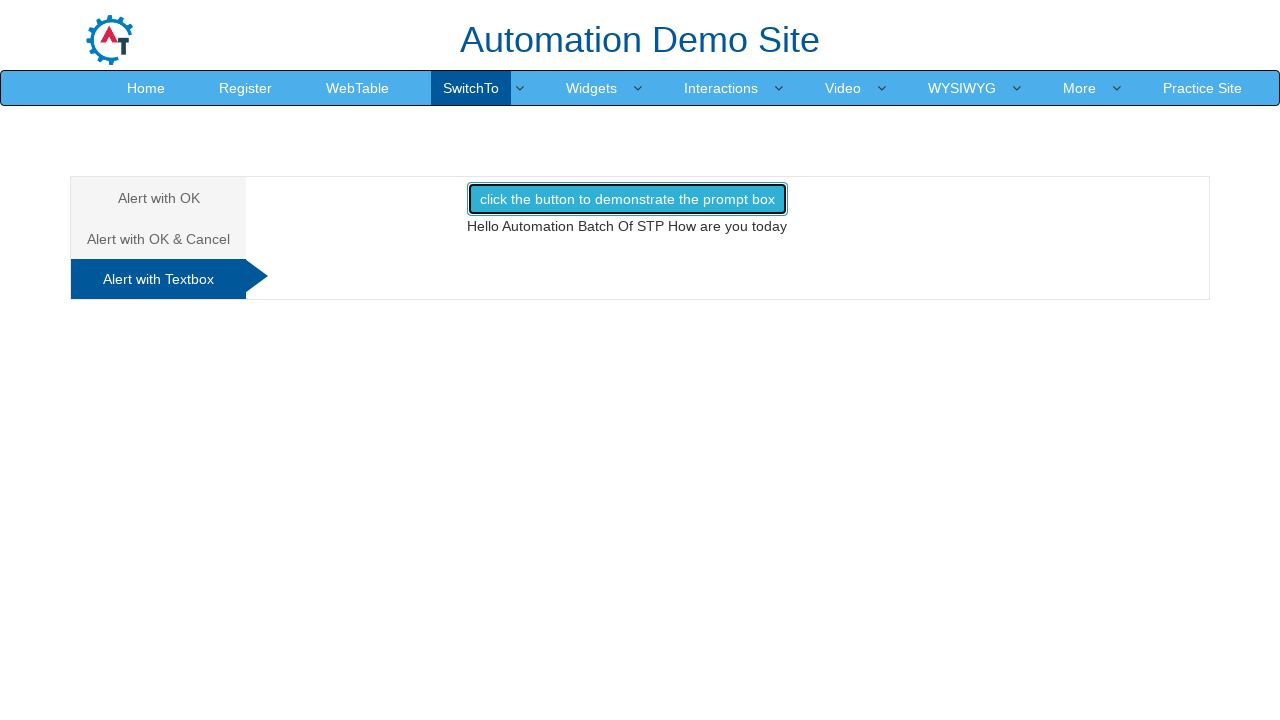

Waited 1 second for prompt alert to process
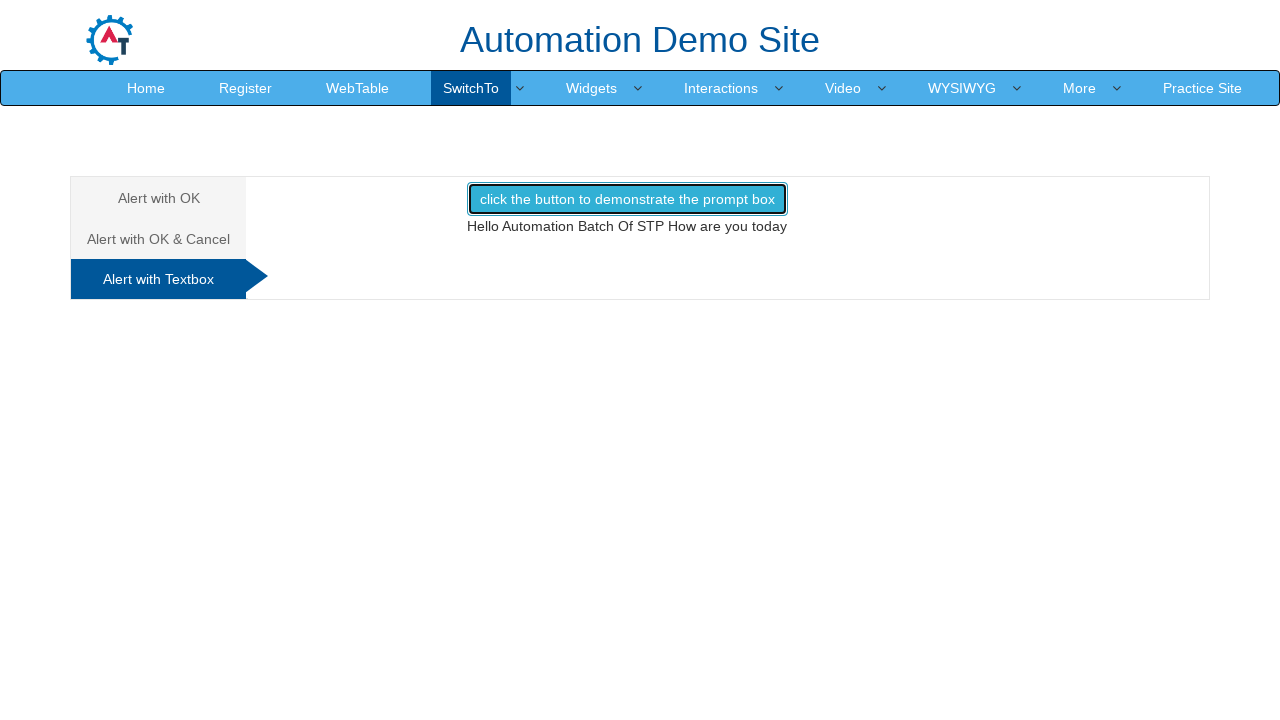

Located prompt result message element
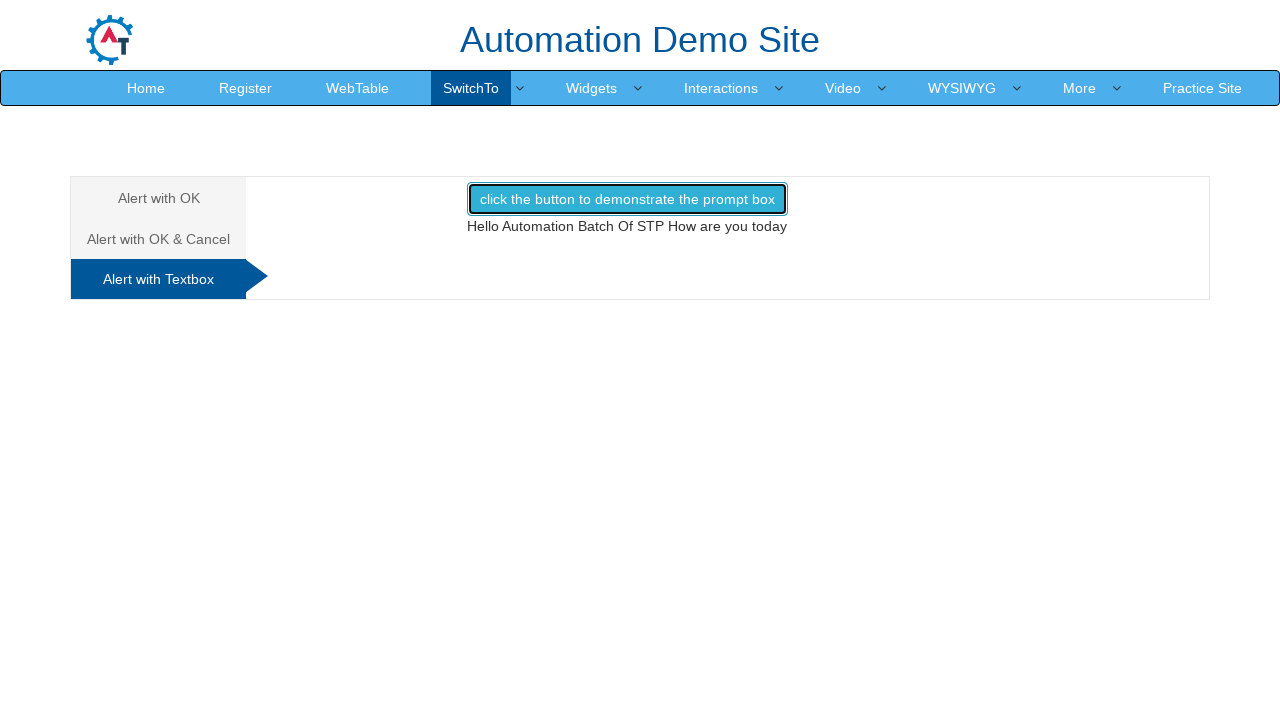

Prompt result message appeared
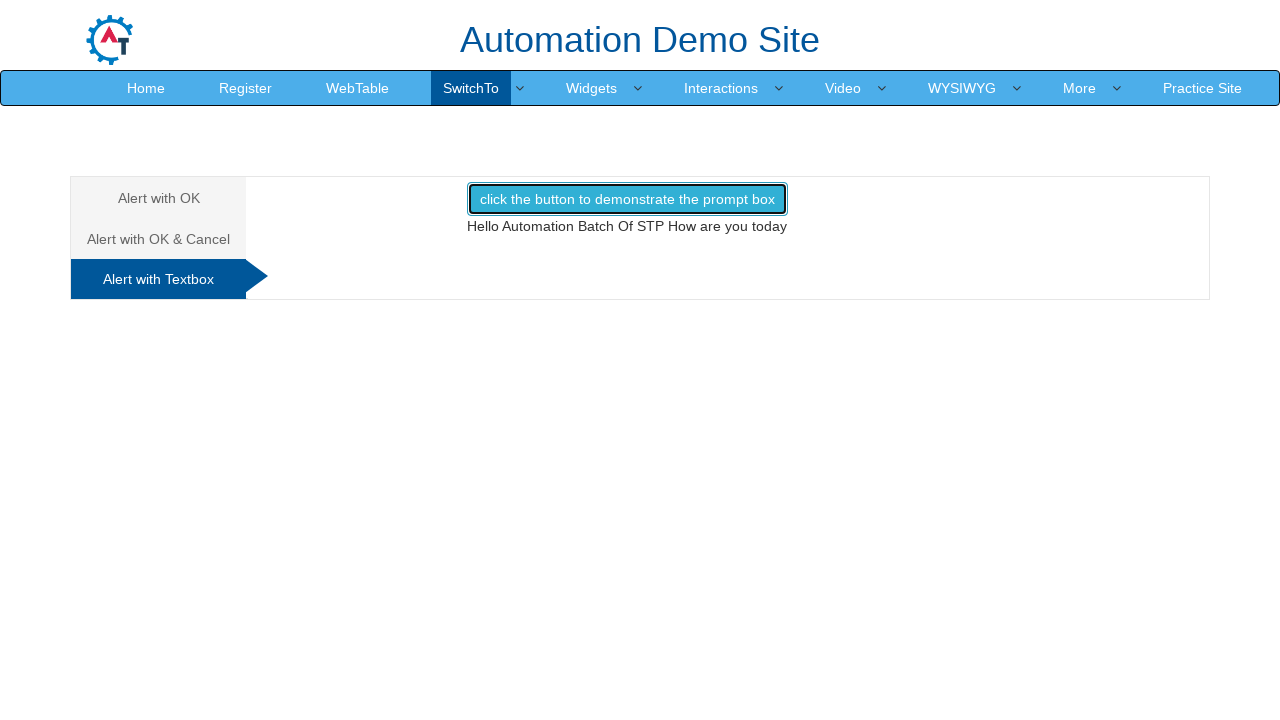

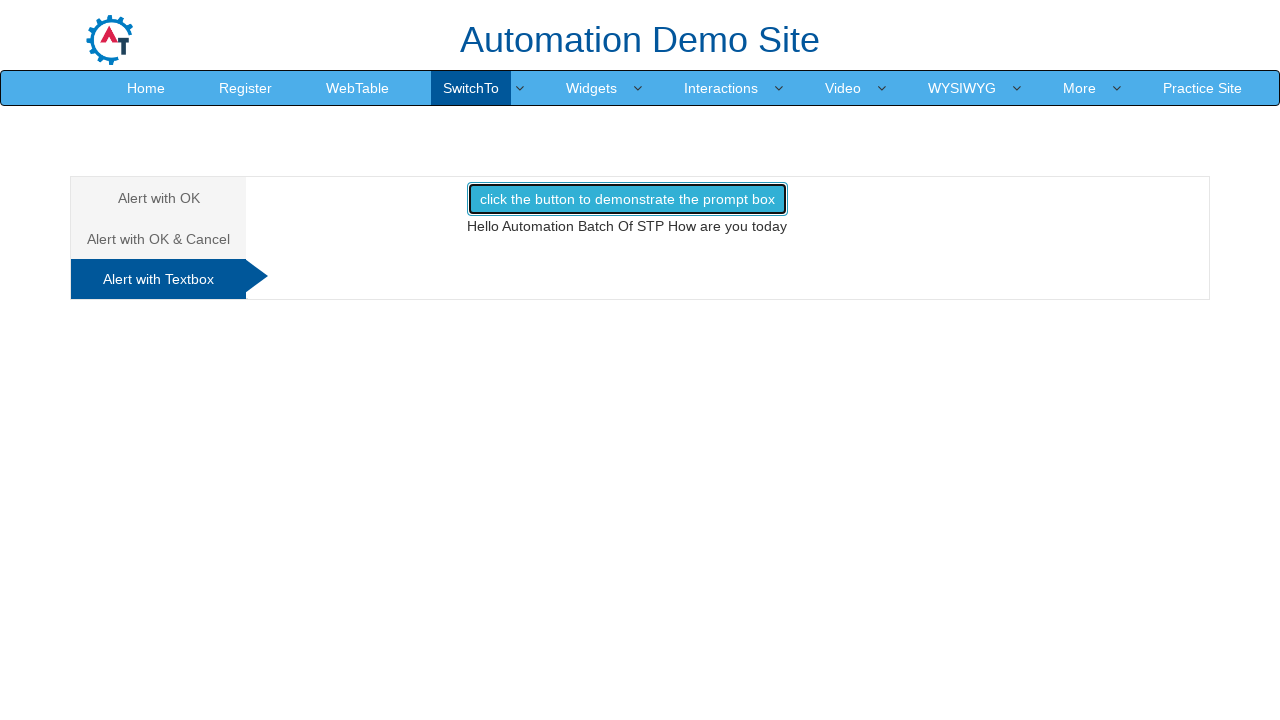